Tests window handling functionality by clicking a link that opens a new window/tab, verifying the new window's title and content, then switching back to the original window and verifying its title.

Starting URL: https://the-internet.herokuapp.com/windows

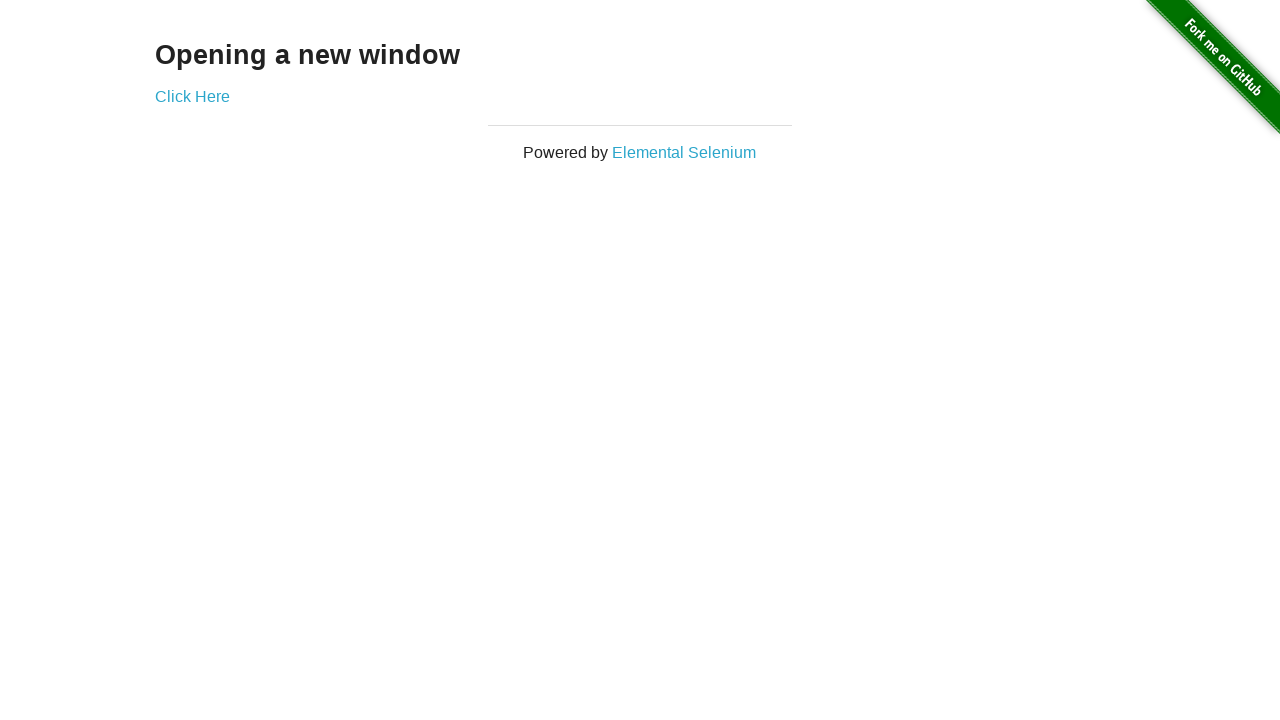

Waited for heading selector to load on initial page
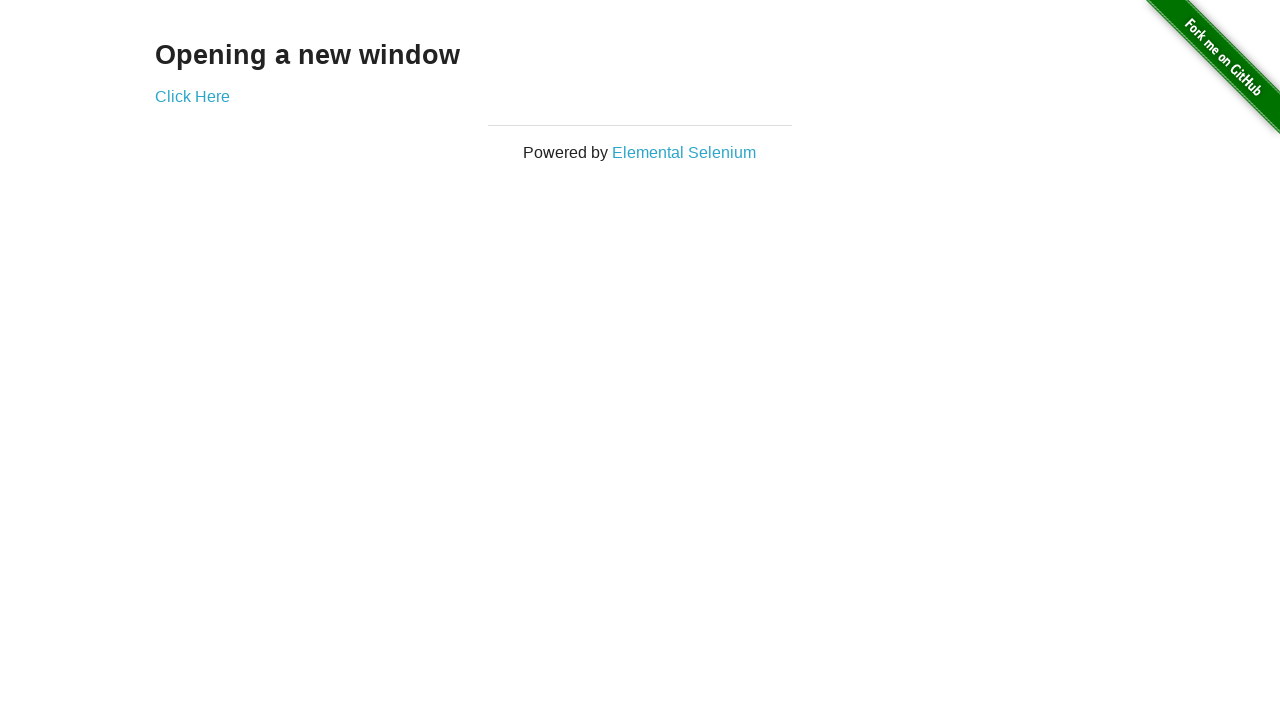

Verified heading text is visible on initial page
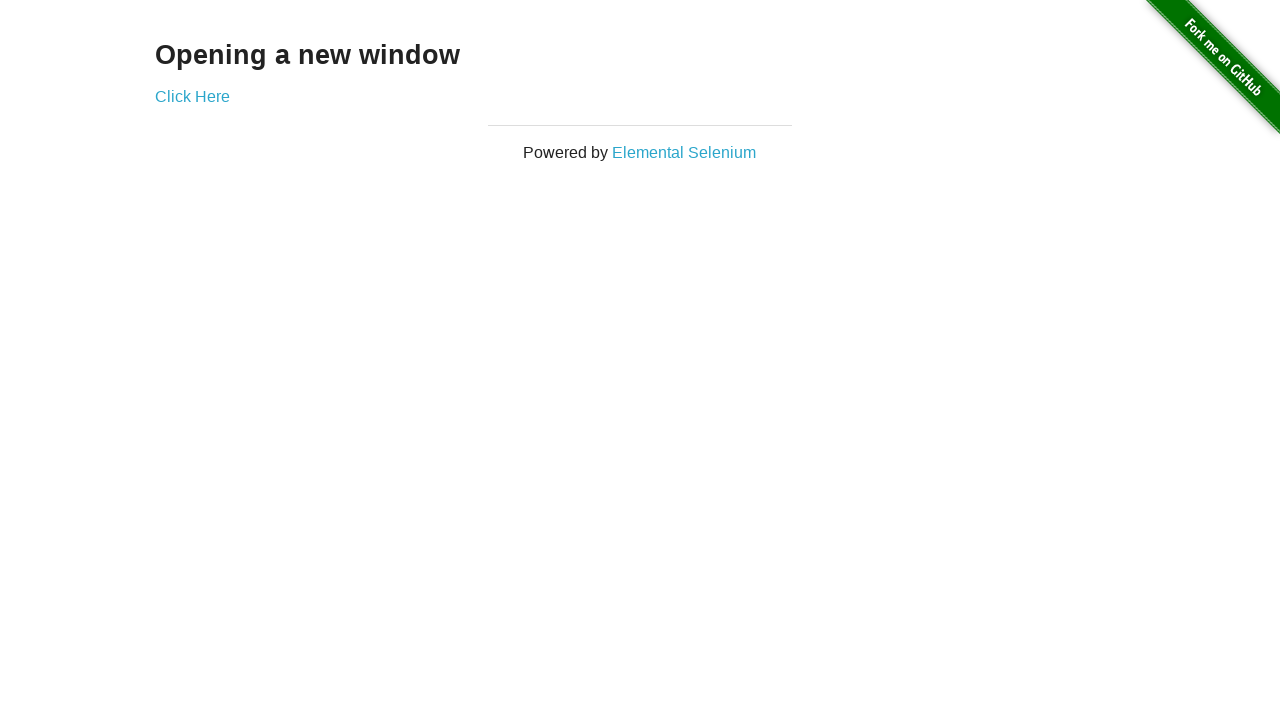

Verified page title contains 'The Internet'
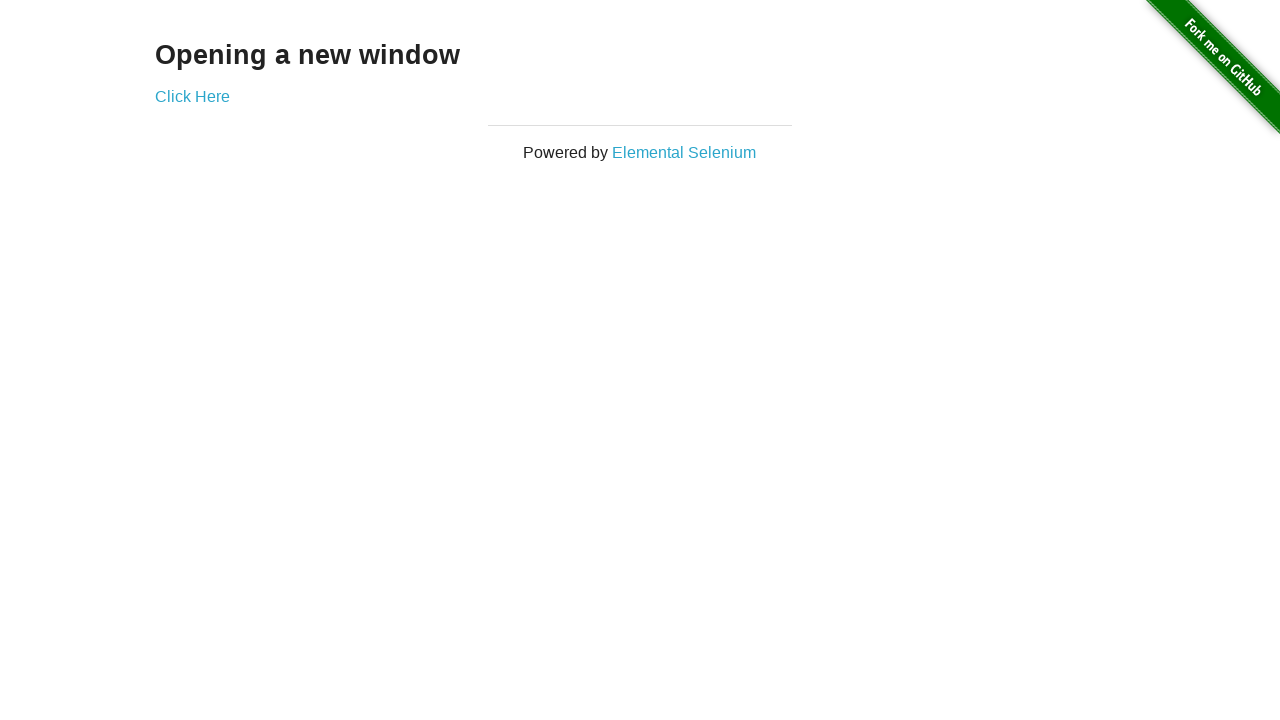

Clicked 'Click Here' link to open new window/tab at (192, 96) on xpath=//*[text()='Click Here']
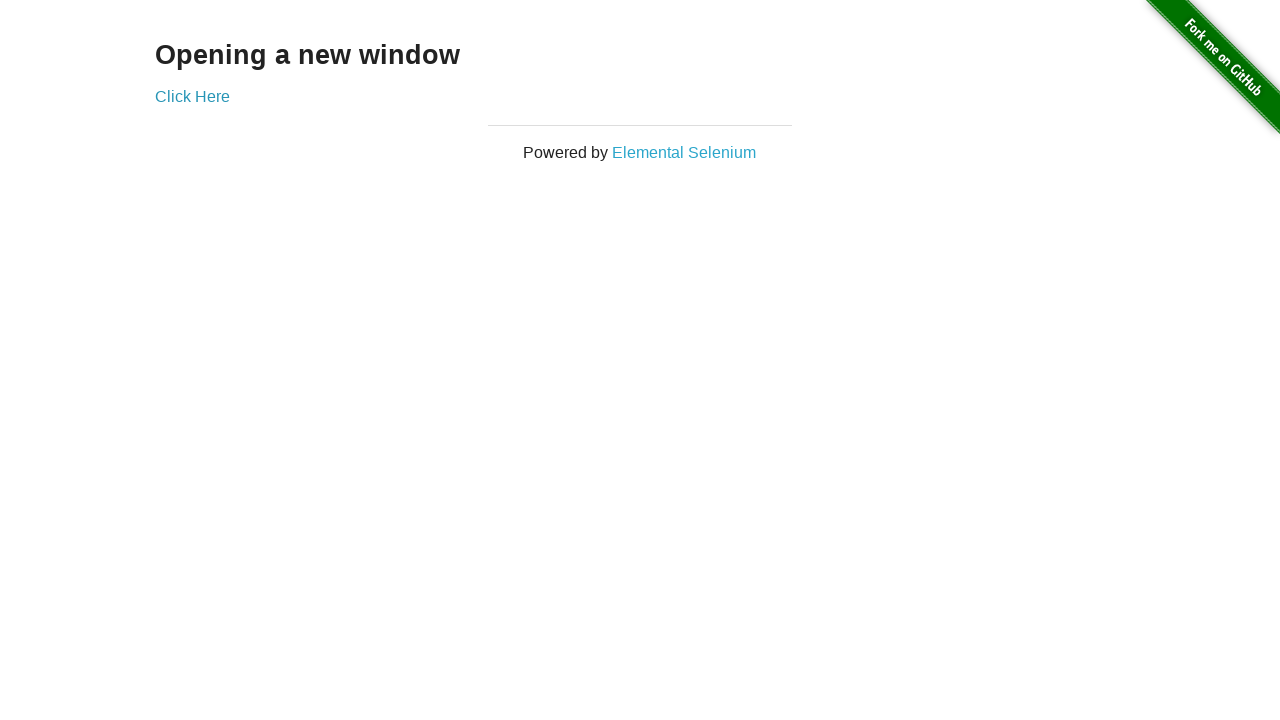

Retrieved reference to newly opened page
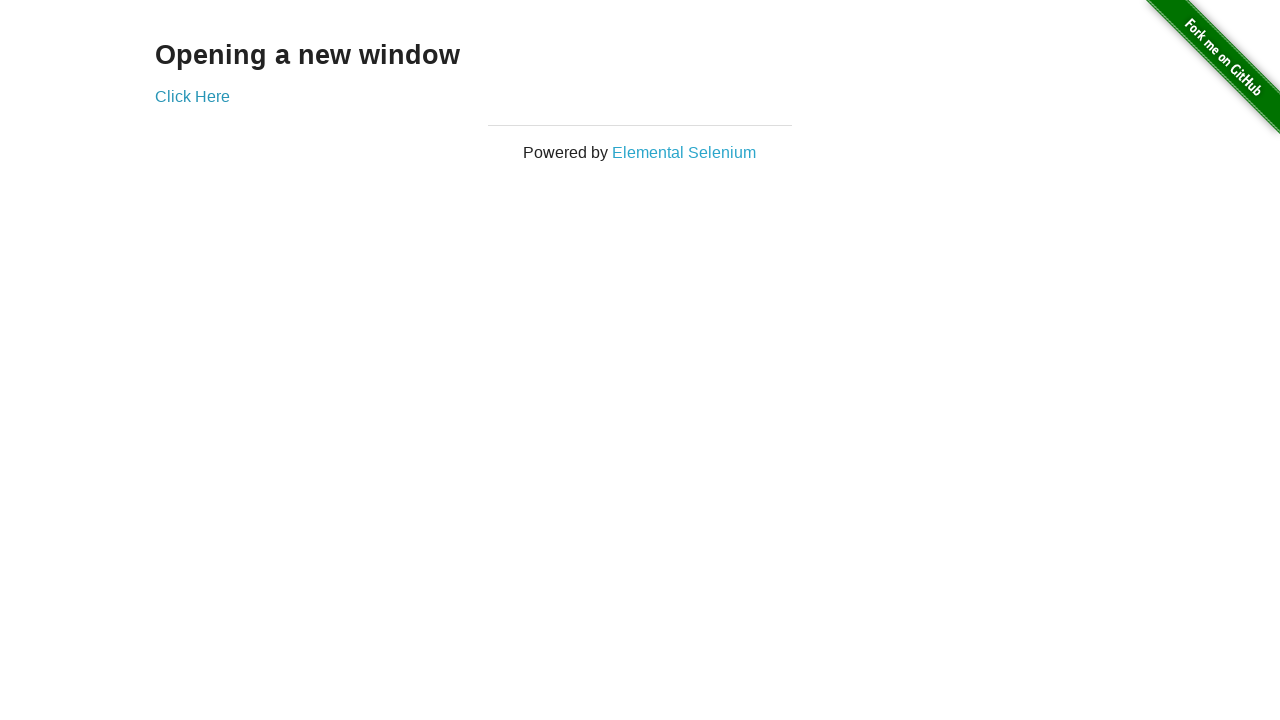

Waited for new page to fully load
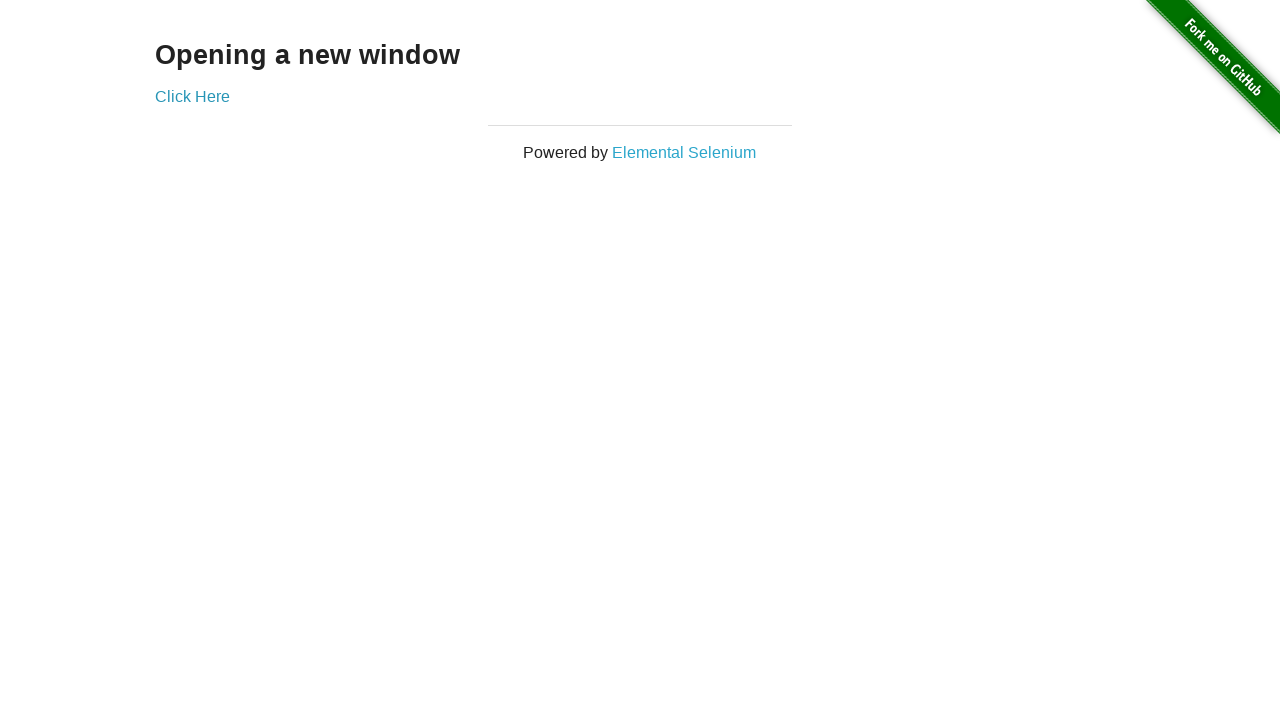

Verified new window title is 'New Window'
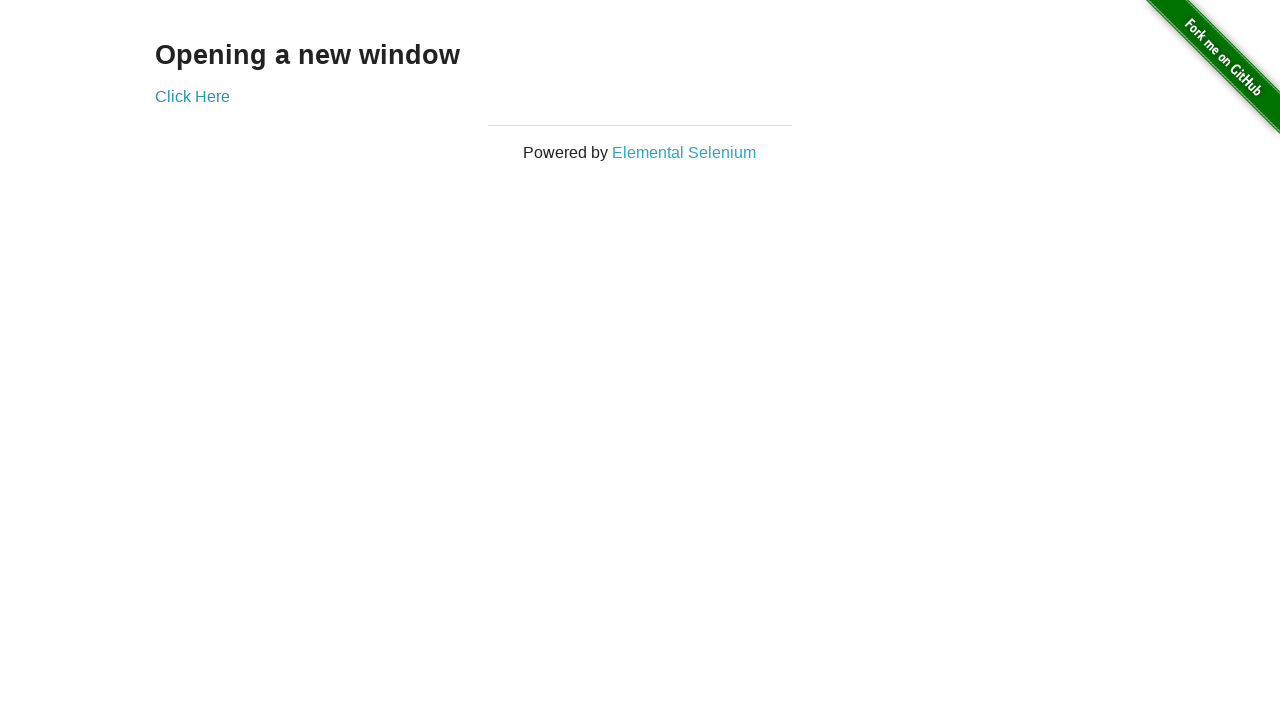

Verified heading is visible on new window page
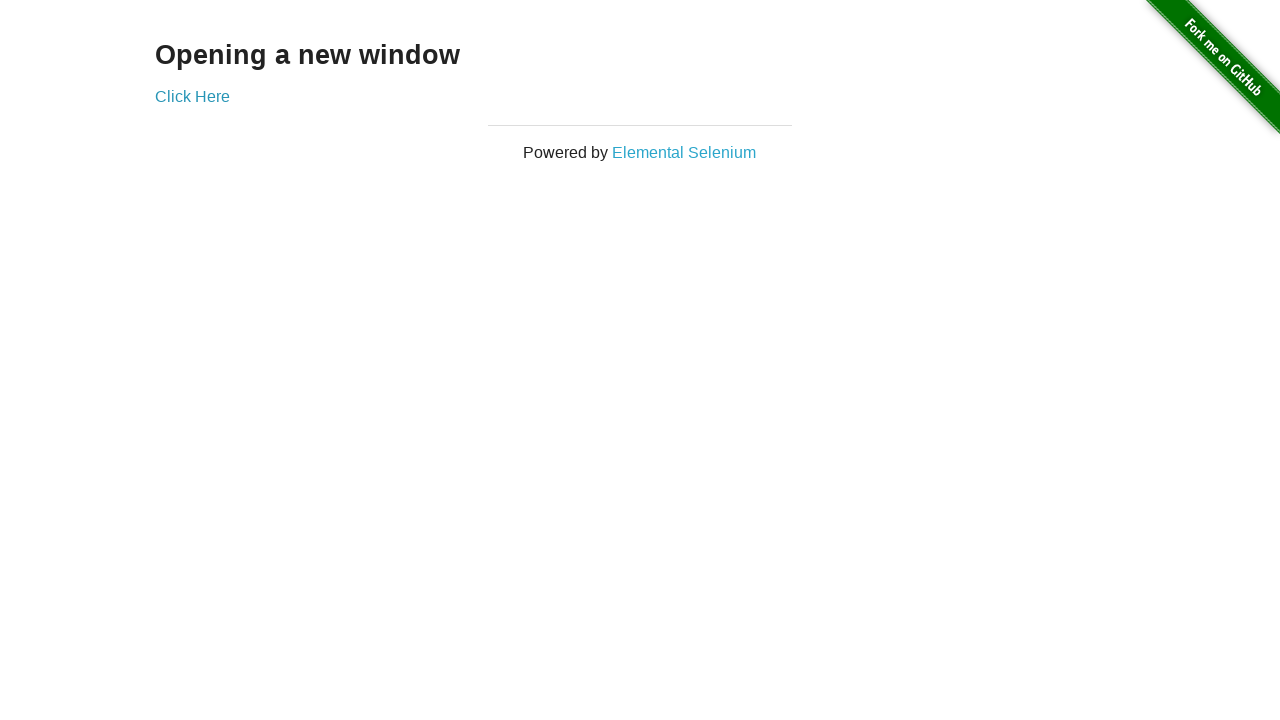

Verified original page title still contains 'The Internet'
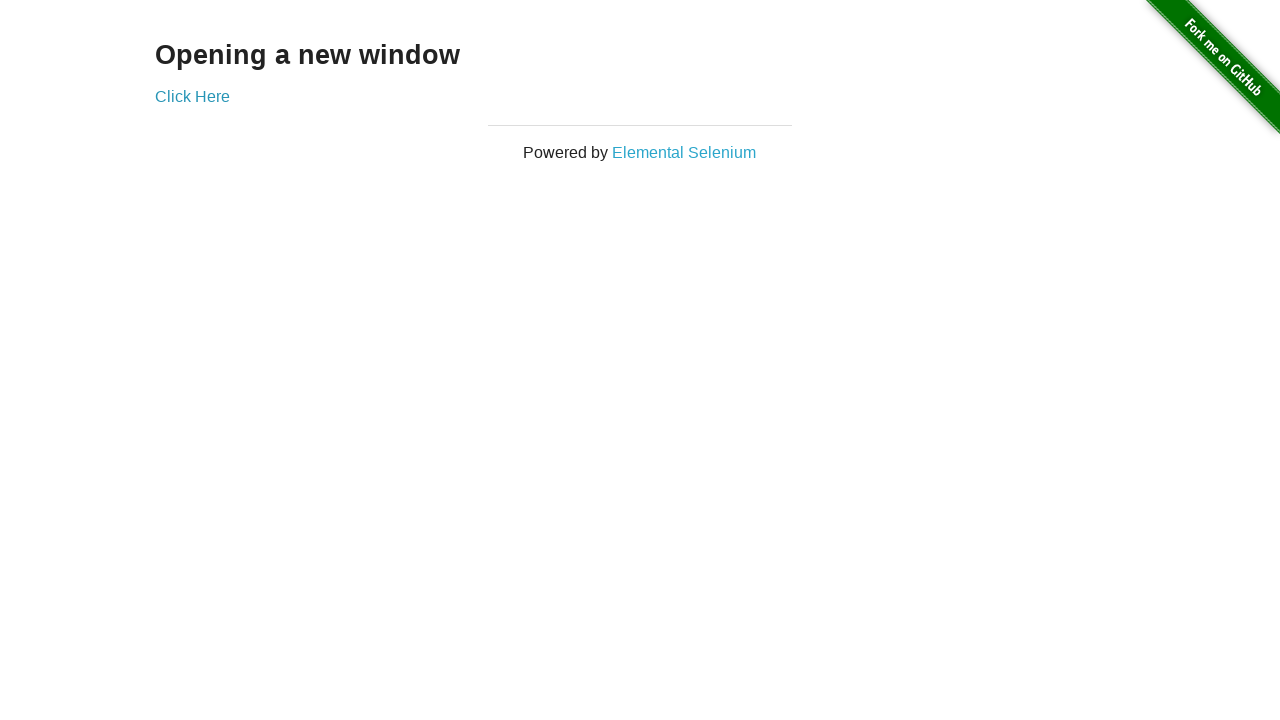

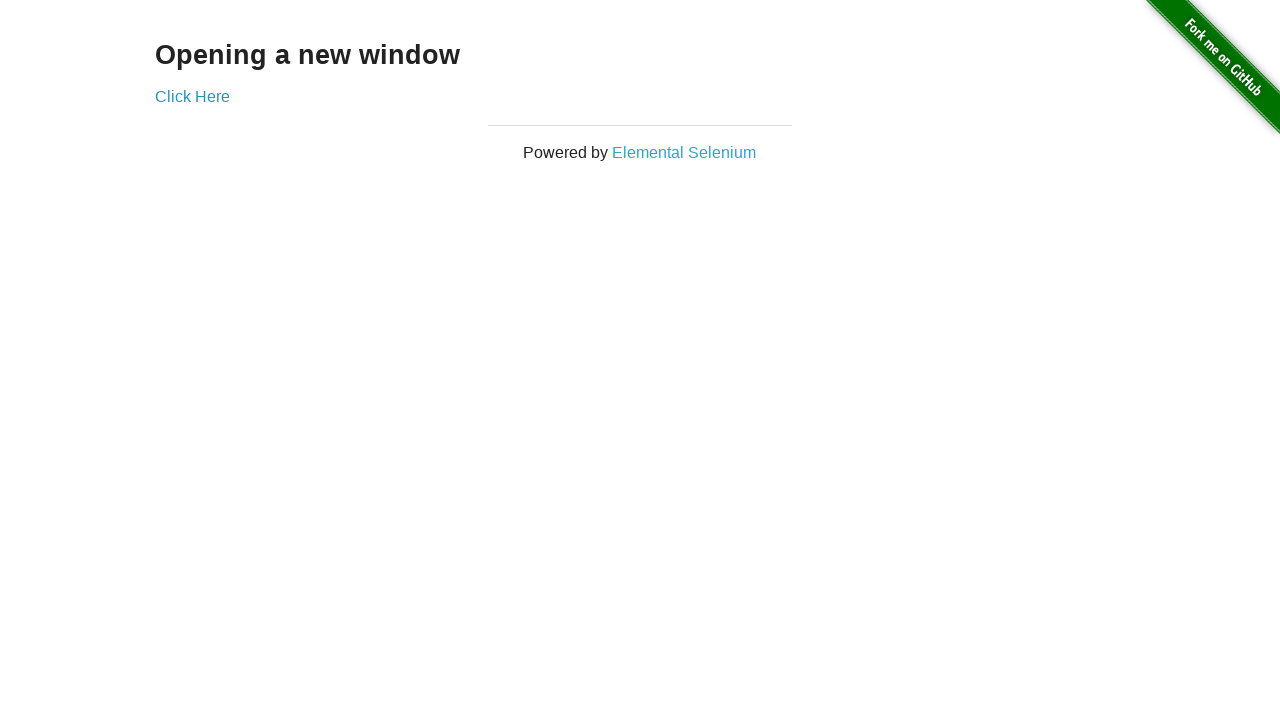